Tests that clicking the "Registration / Forgot password" link navigates the user to the registration page by verifying the URL changes to the expected registration URL.

Starting URL: https://qa.koel.app/

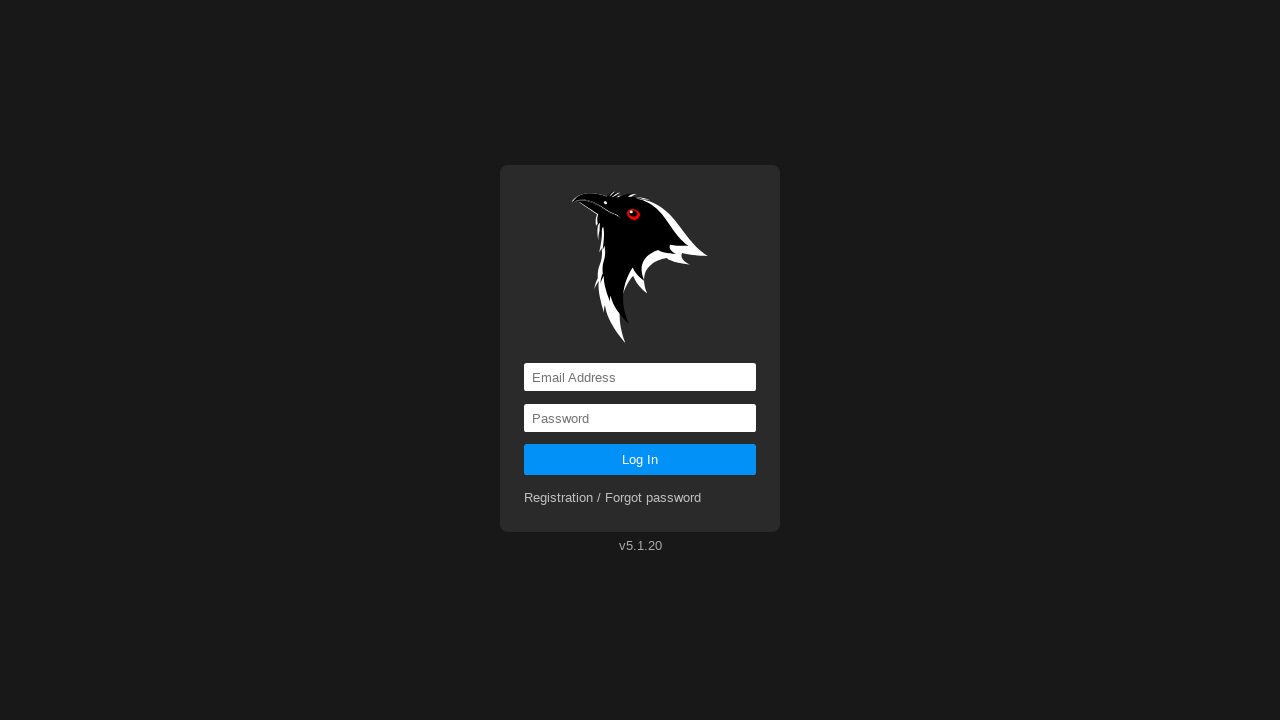

Clicked 'Registration / Forgot password' link at (613, 498) on text=Registration / Forgot password
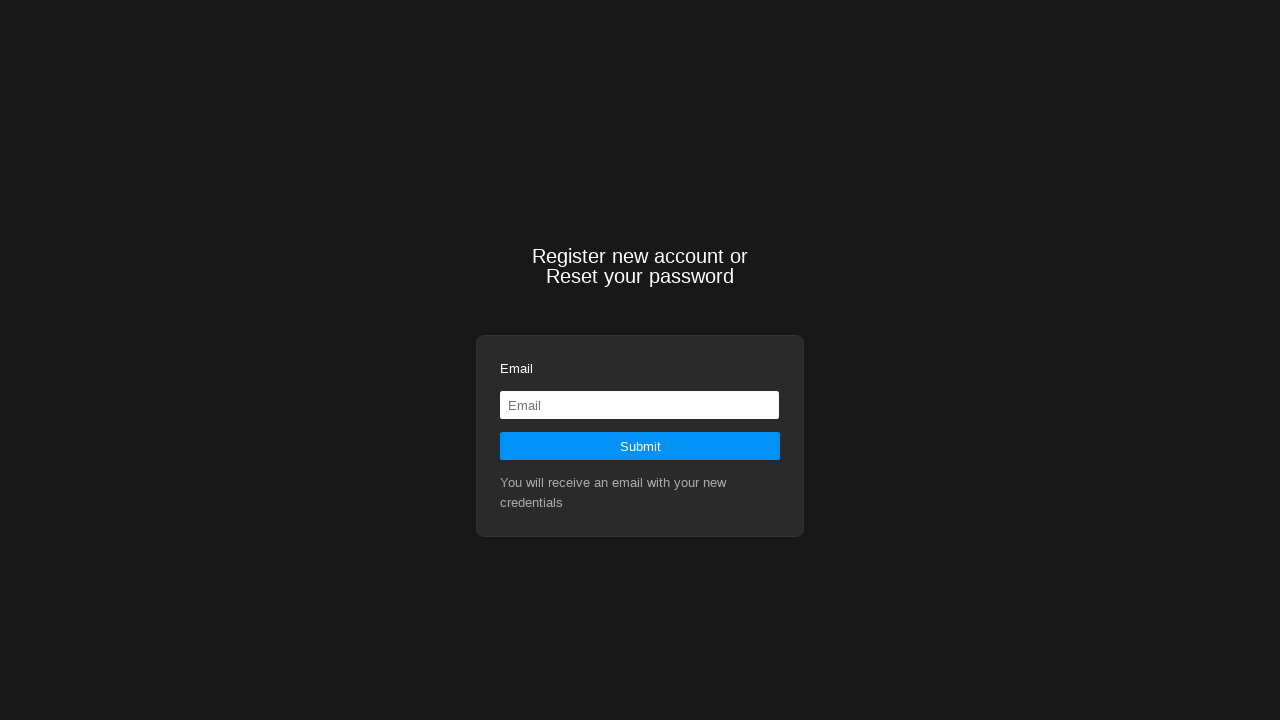

Verified navigation to registration page at https://qa.koel.app/registration
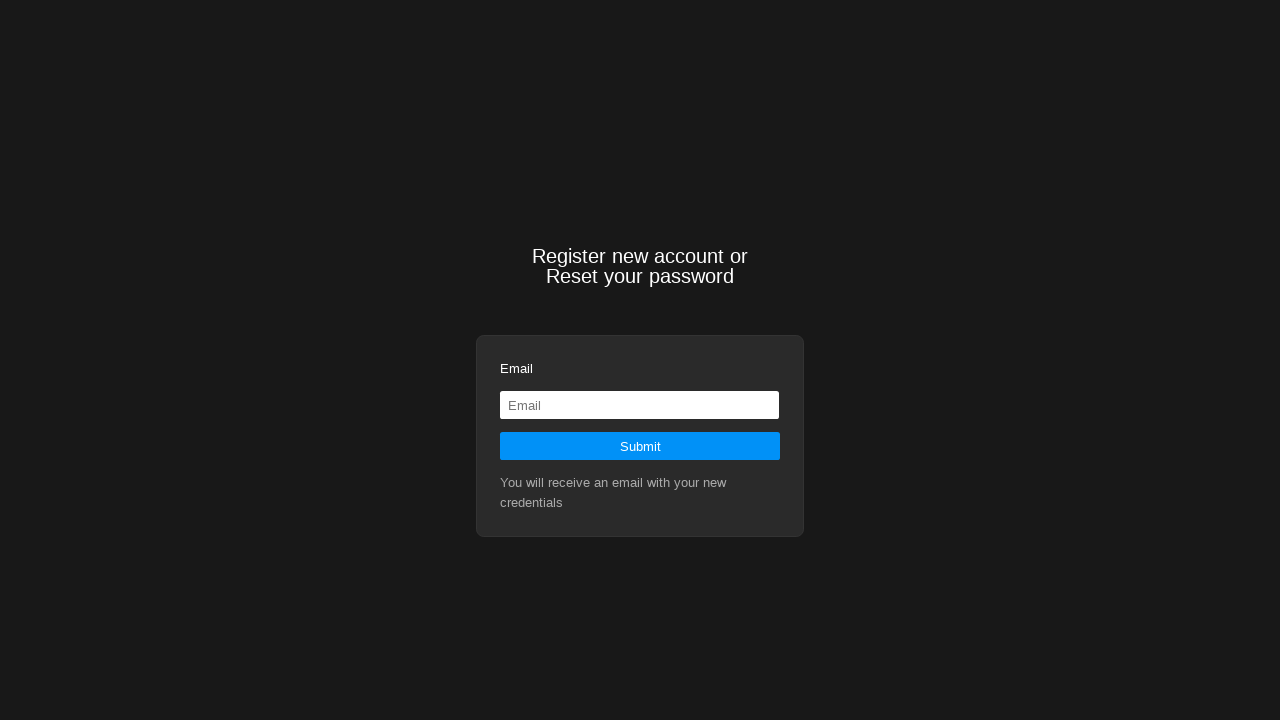

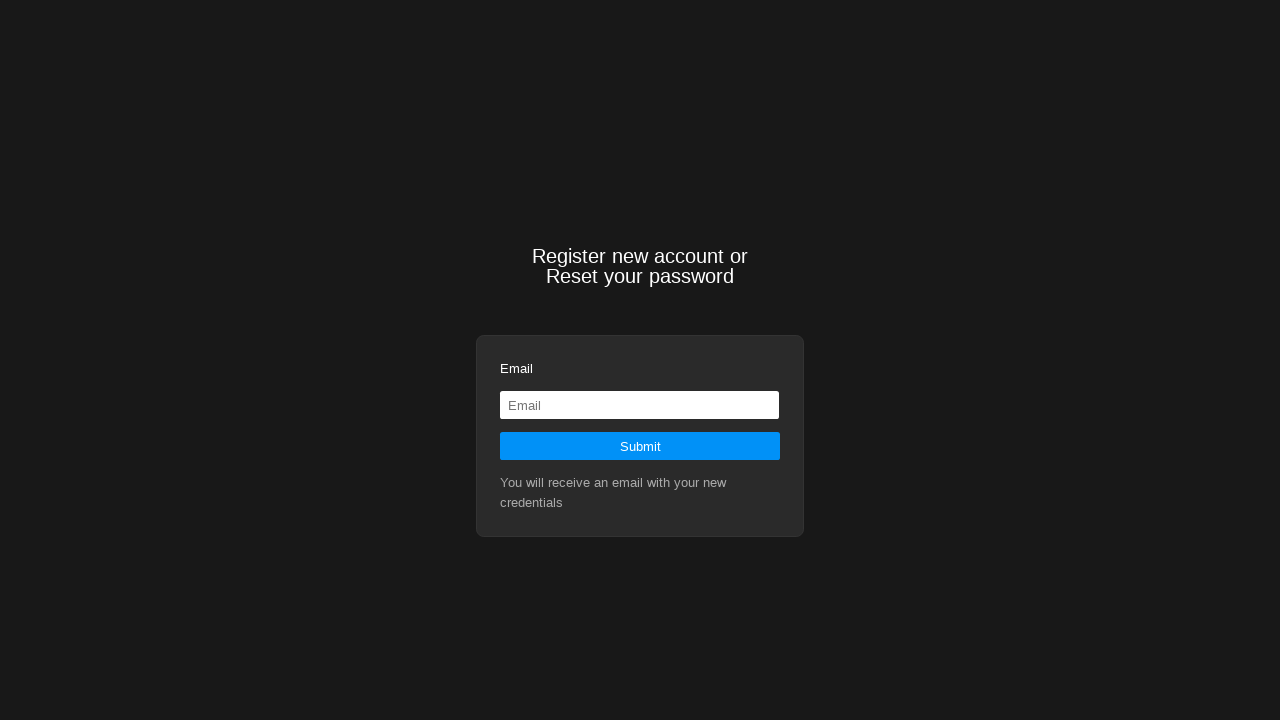